Tests text copy-paste functionality by typing text in one field, selecting all, copying, and pasting into another field

Starting URL: https://text-compare.com/

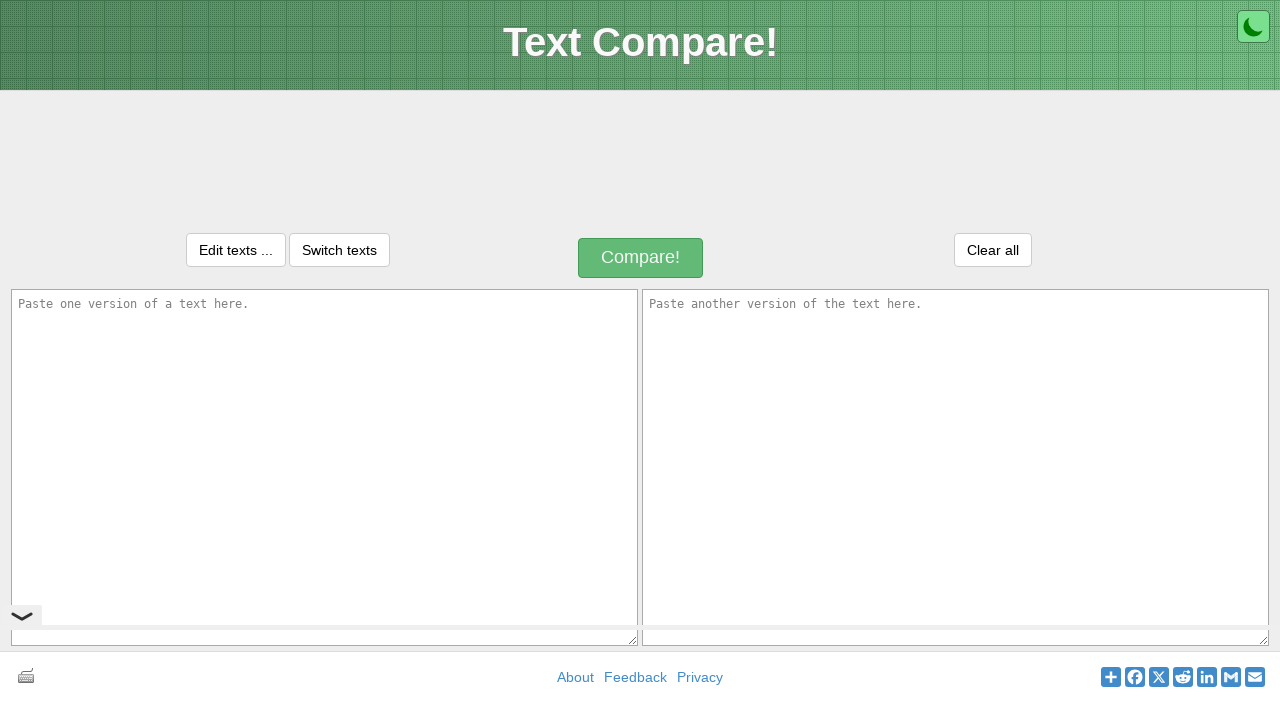

Typed 'Good Bye Keys' in first textarea on //textarea[@id='inputText1']
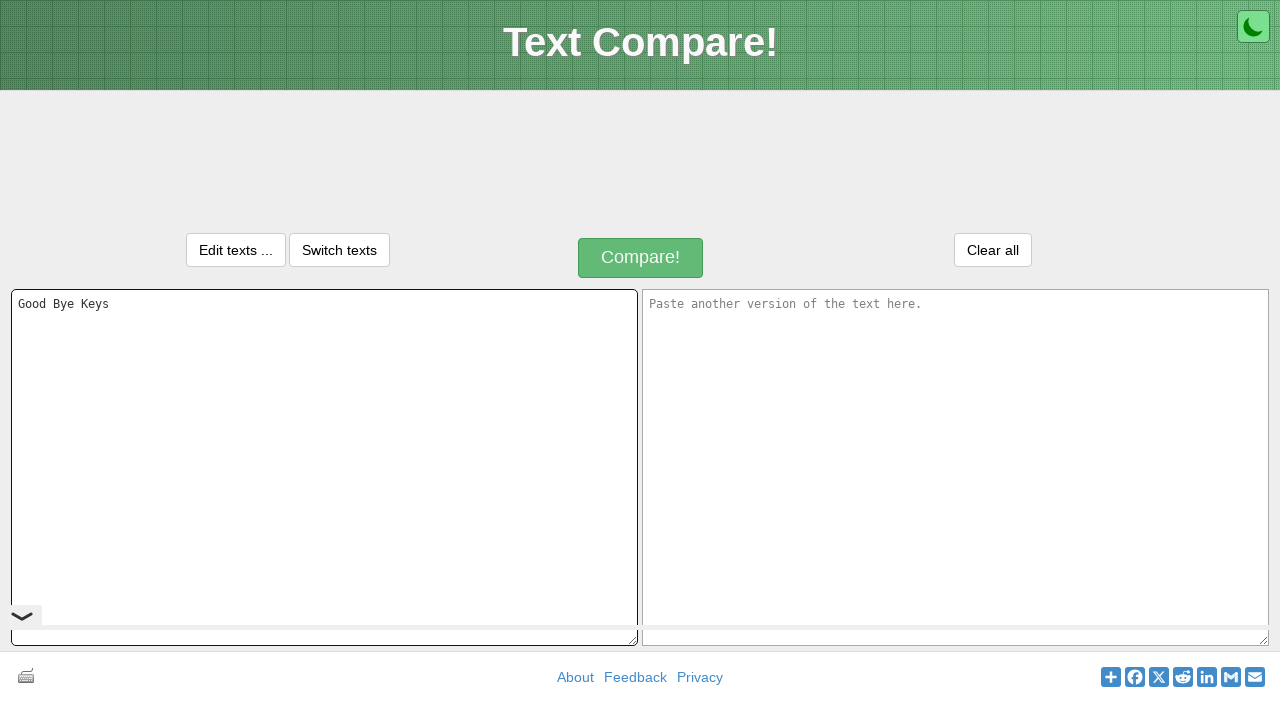

Selected all text in first textarea with Ctrl+A on xpath=//textarea[@id='inputText1']
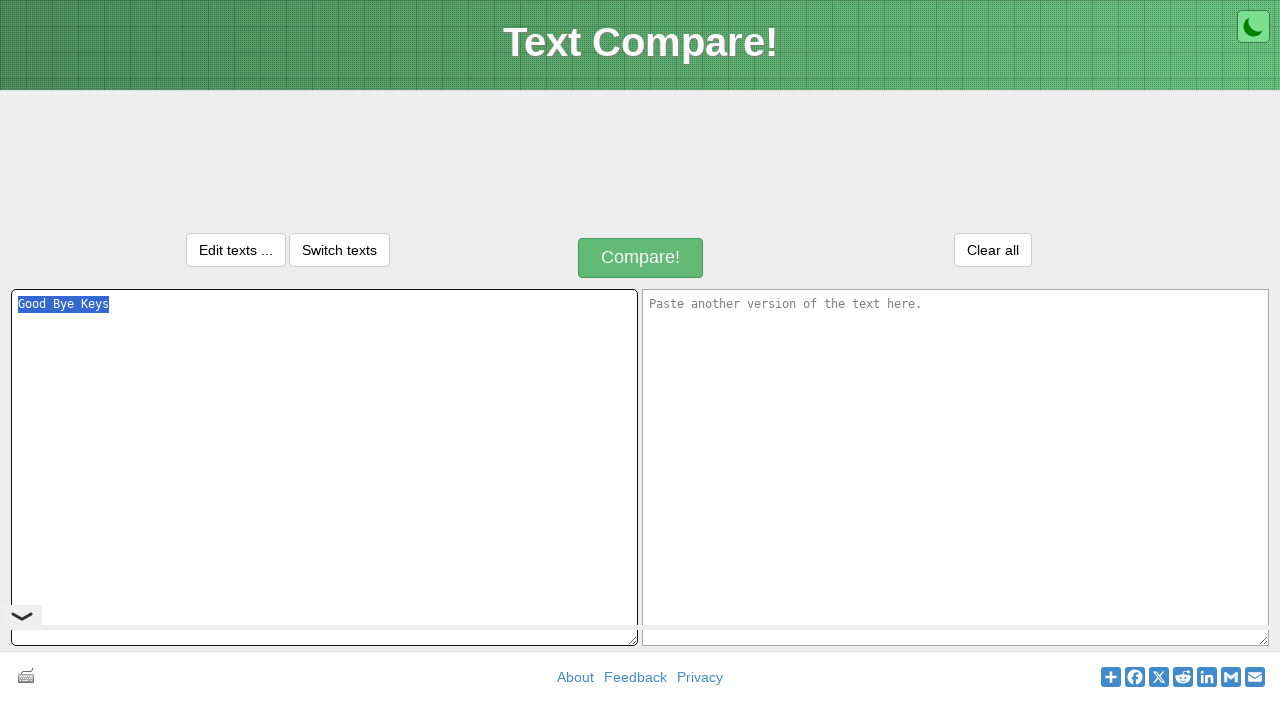

Copied selected text from first textarea with Ctrl+C on xpath=//textarea[@id='inputText1']
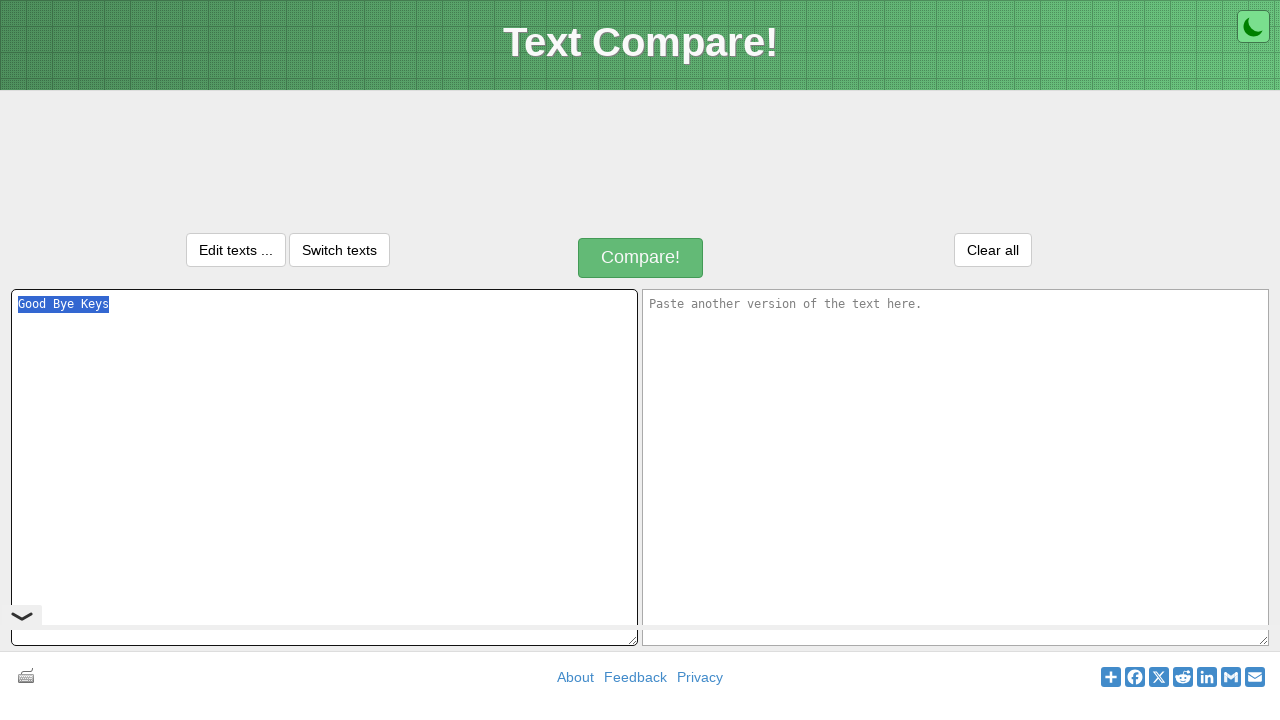

Clicked on second textarea at (956, 467) on xpath=//textarea[@id='inputText2']
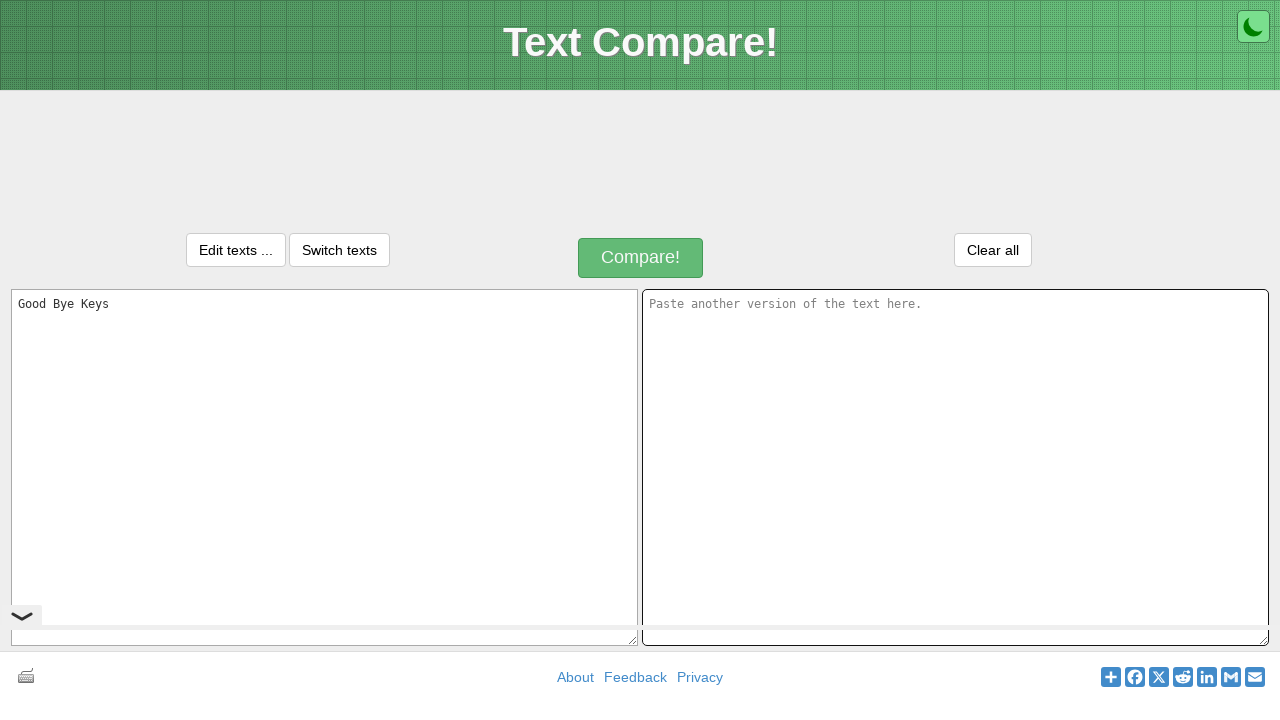

Pasted text into second textarea with Ctrl+V on xpath=//textarea[@id='inputText2']
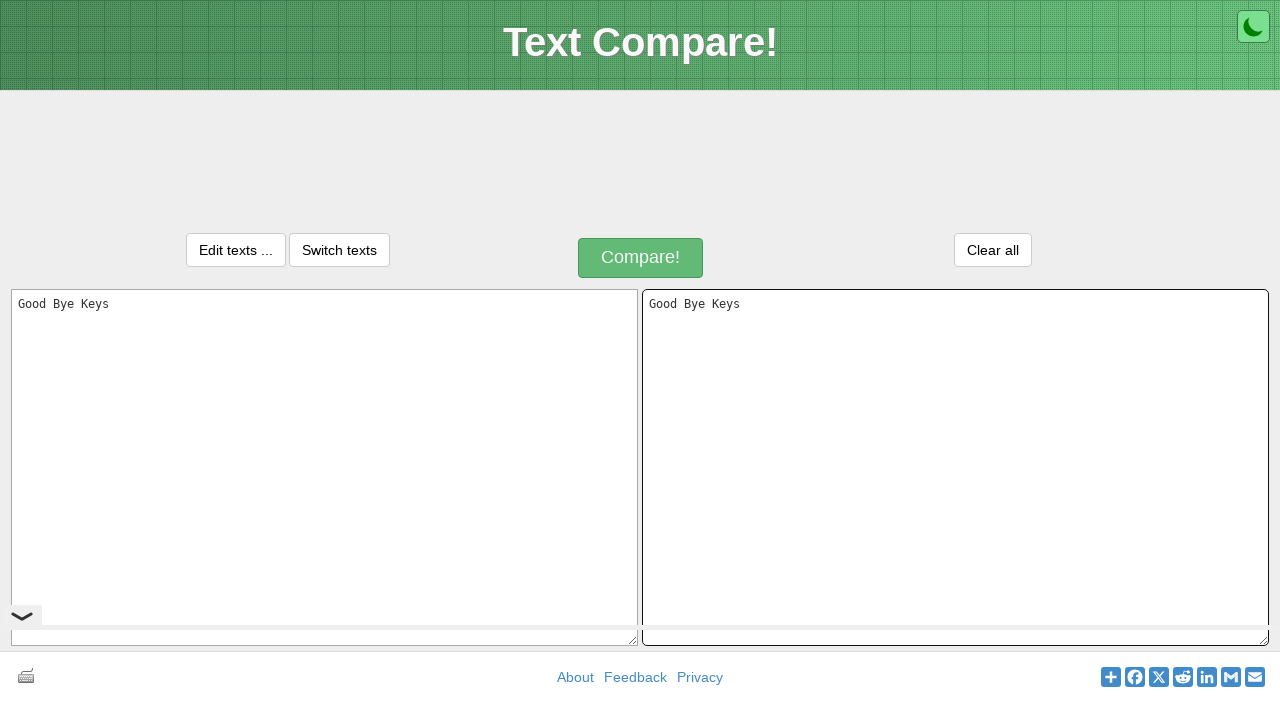

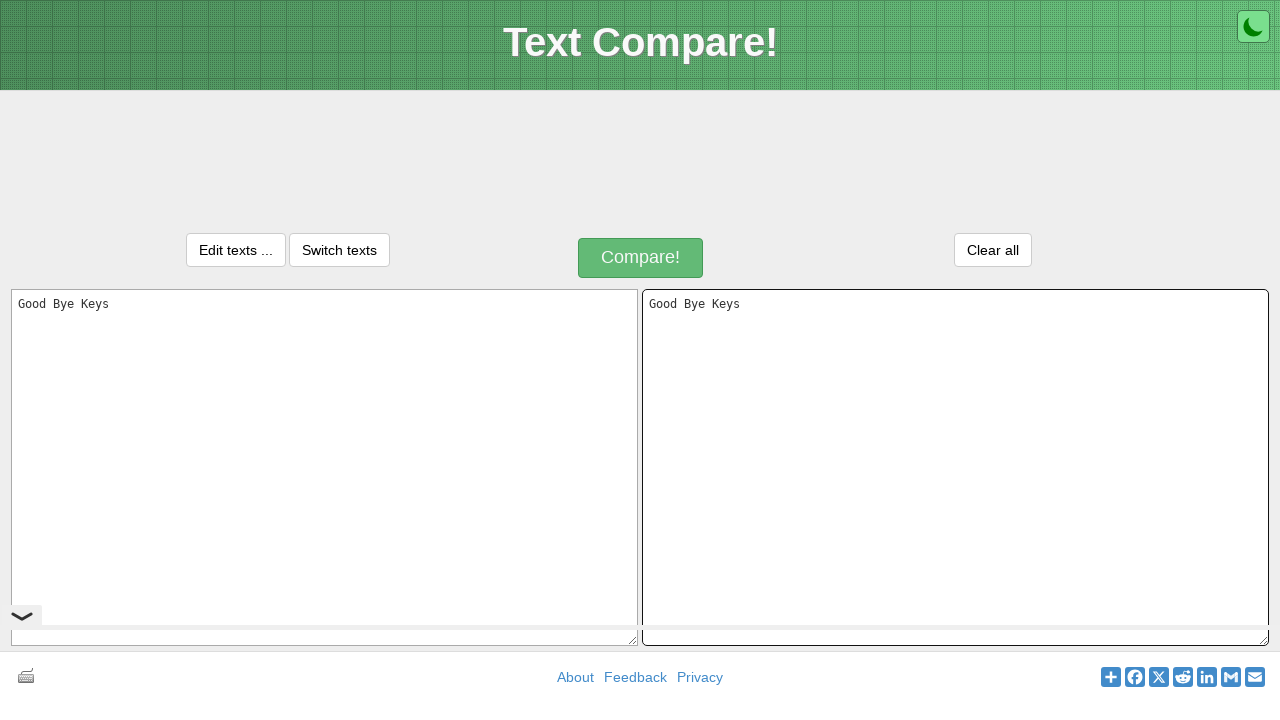